Navigates to demoblaze.com and verifies that links are present on the webpage

Starting URL: http://demoblaze.com

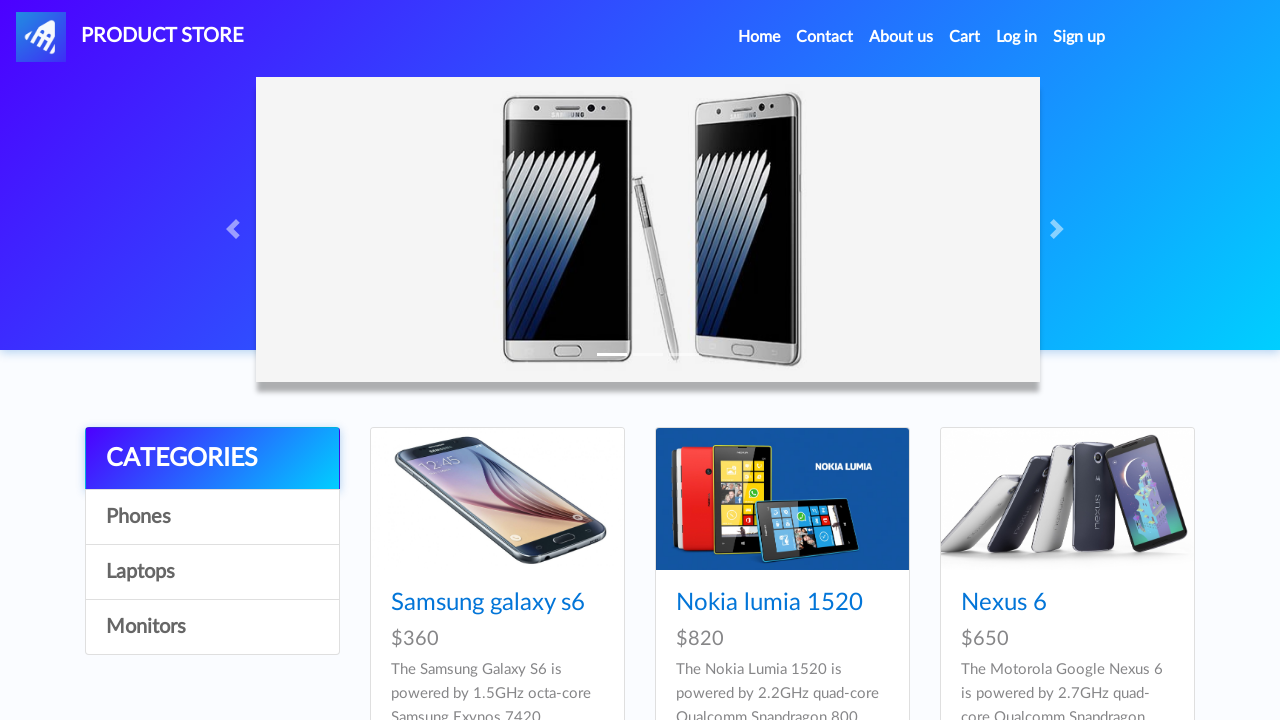

Navigated to demoblaze.com
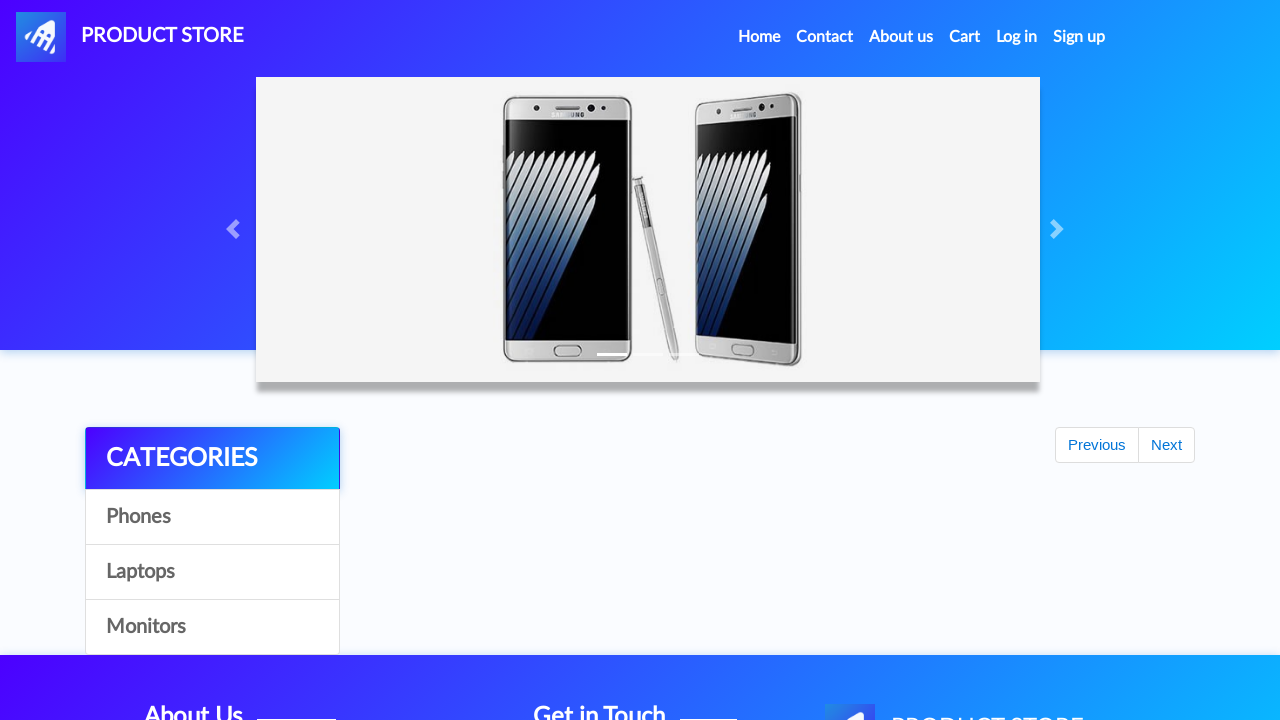

Waited for links to load on the page
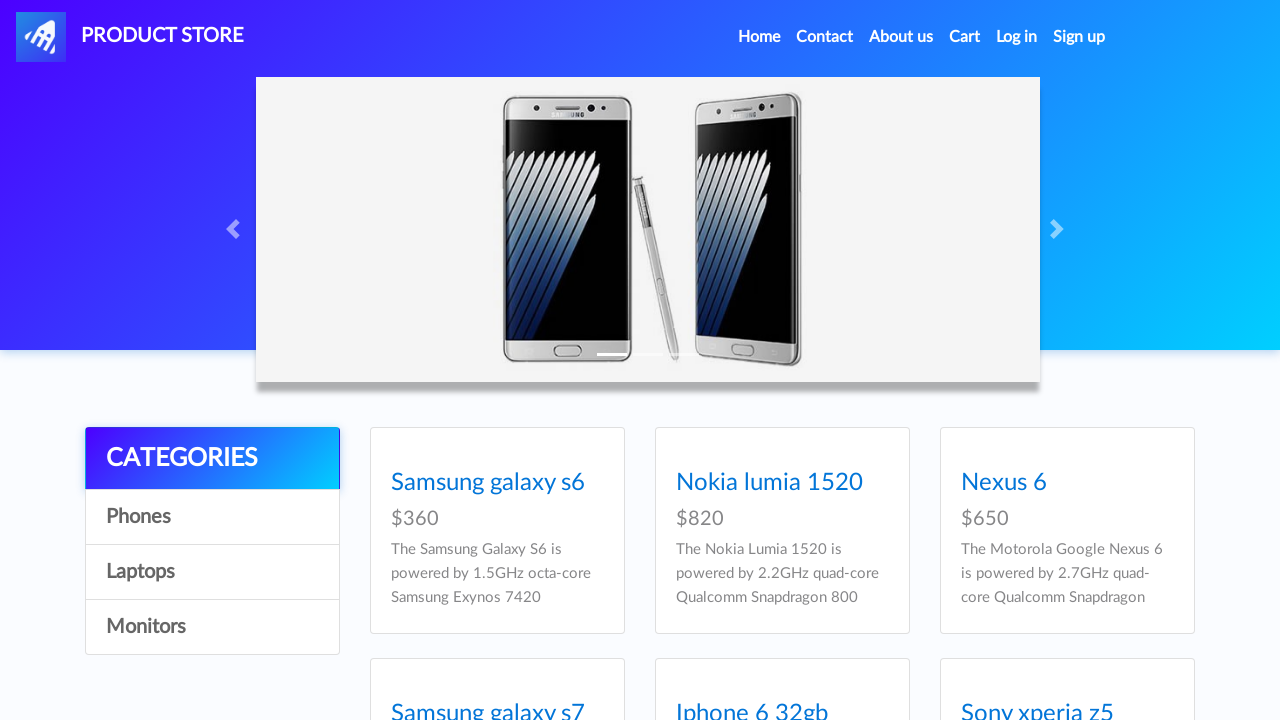

Located all links on the page
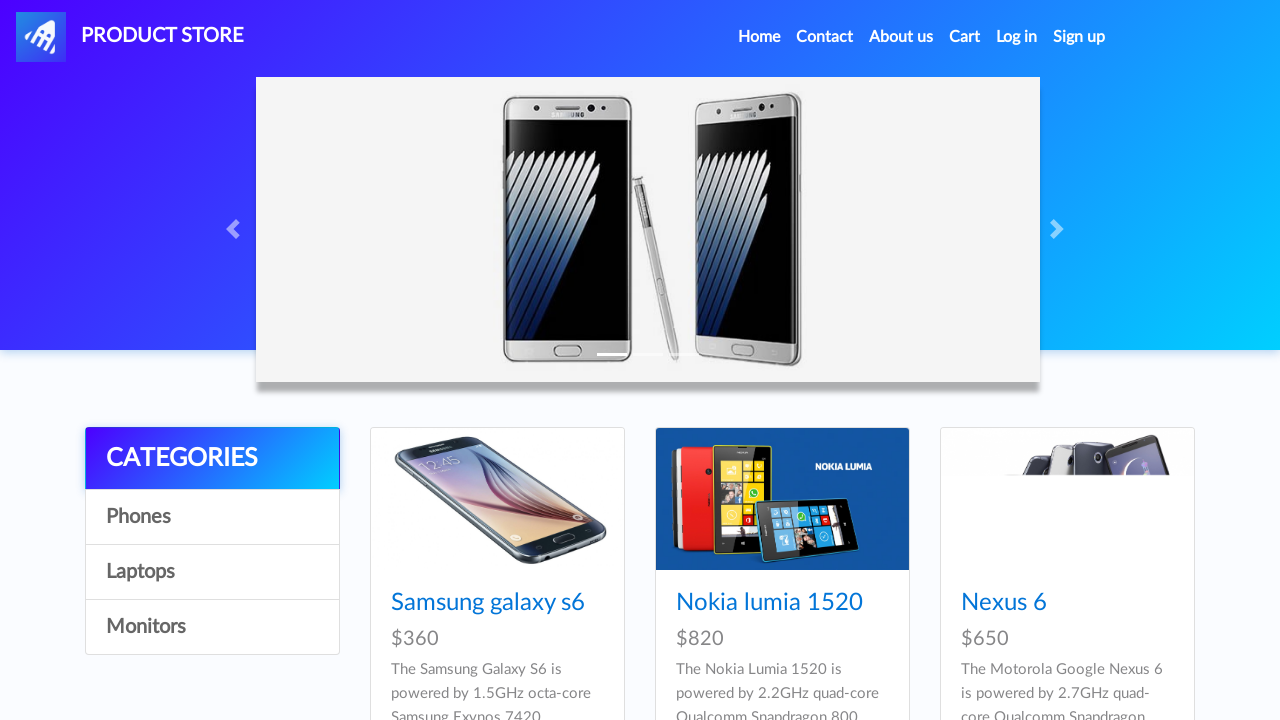

Verified that links are present on the webpage
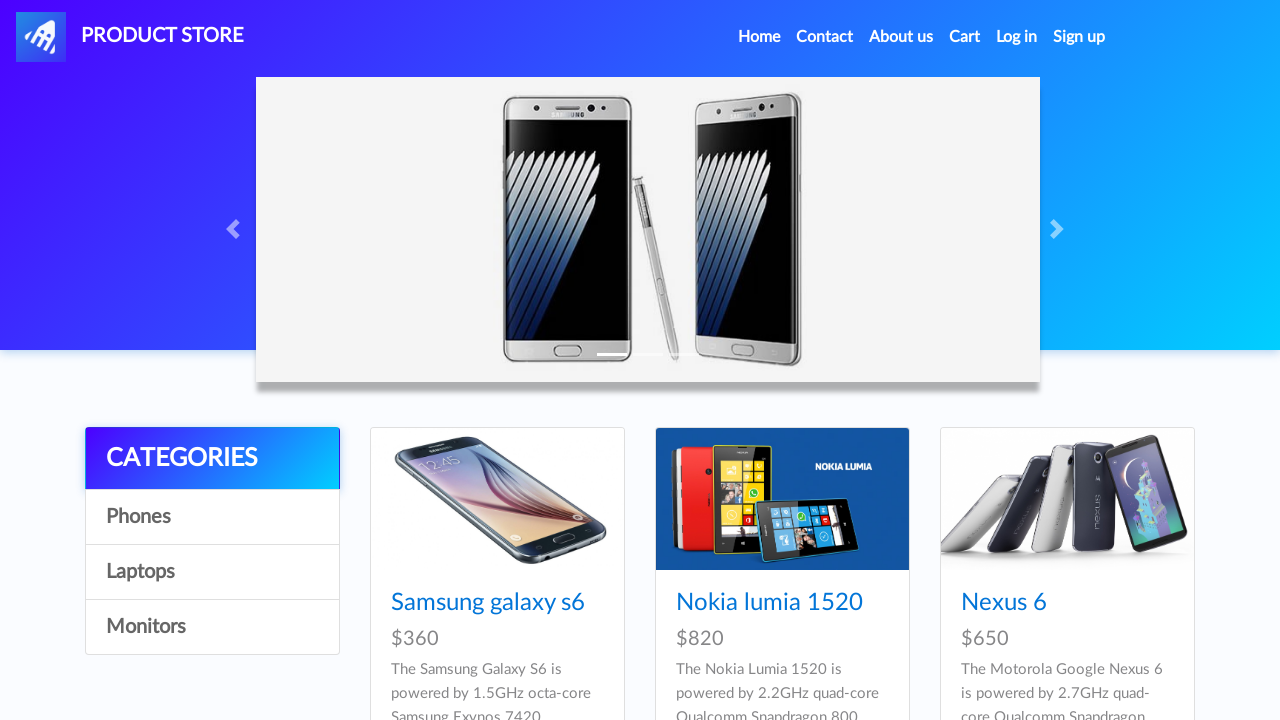

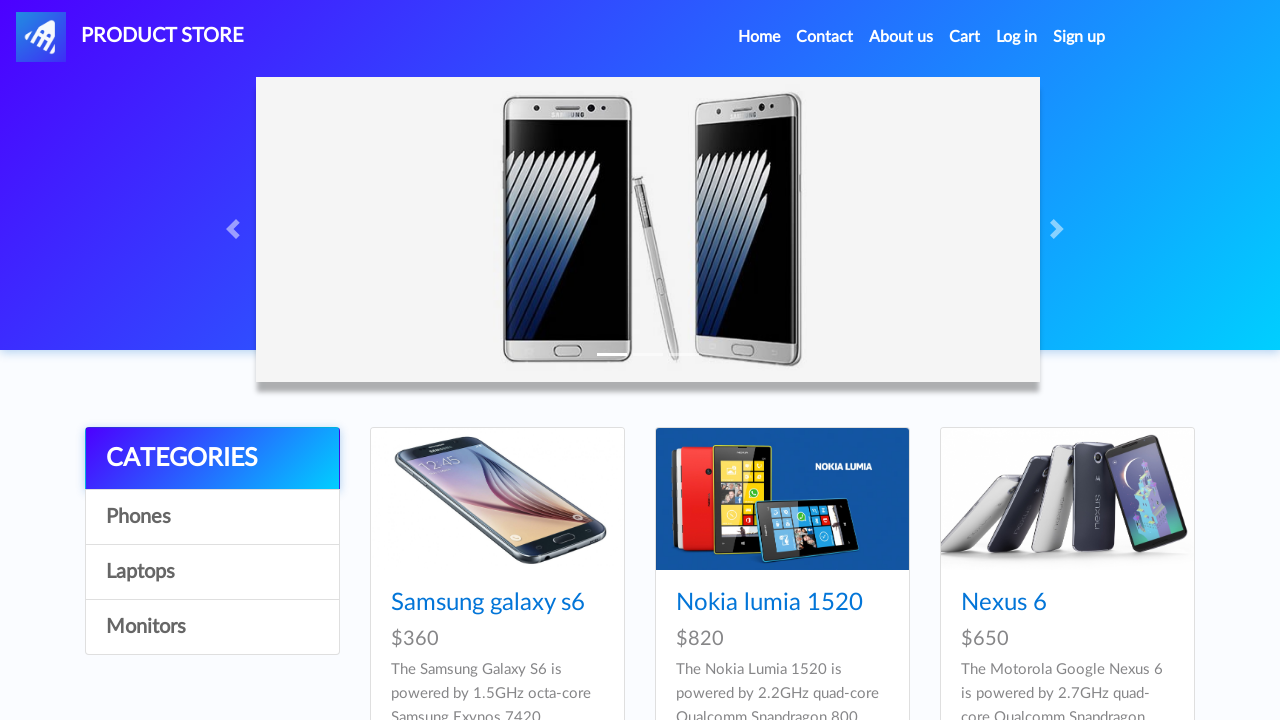